Tests that the videos page loads correctly by verifying the page identifier

Starting URL: https://www.gcores.com/videos

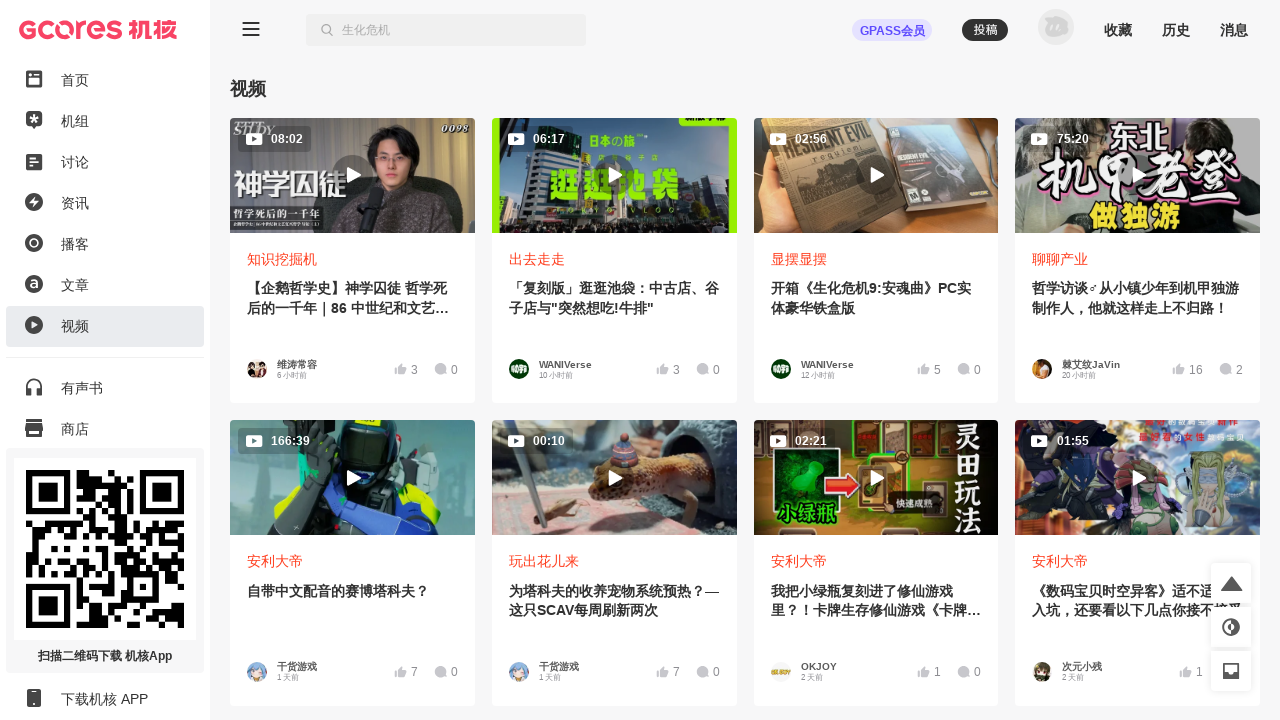

Main app container loaded
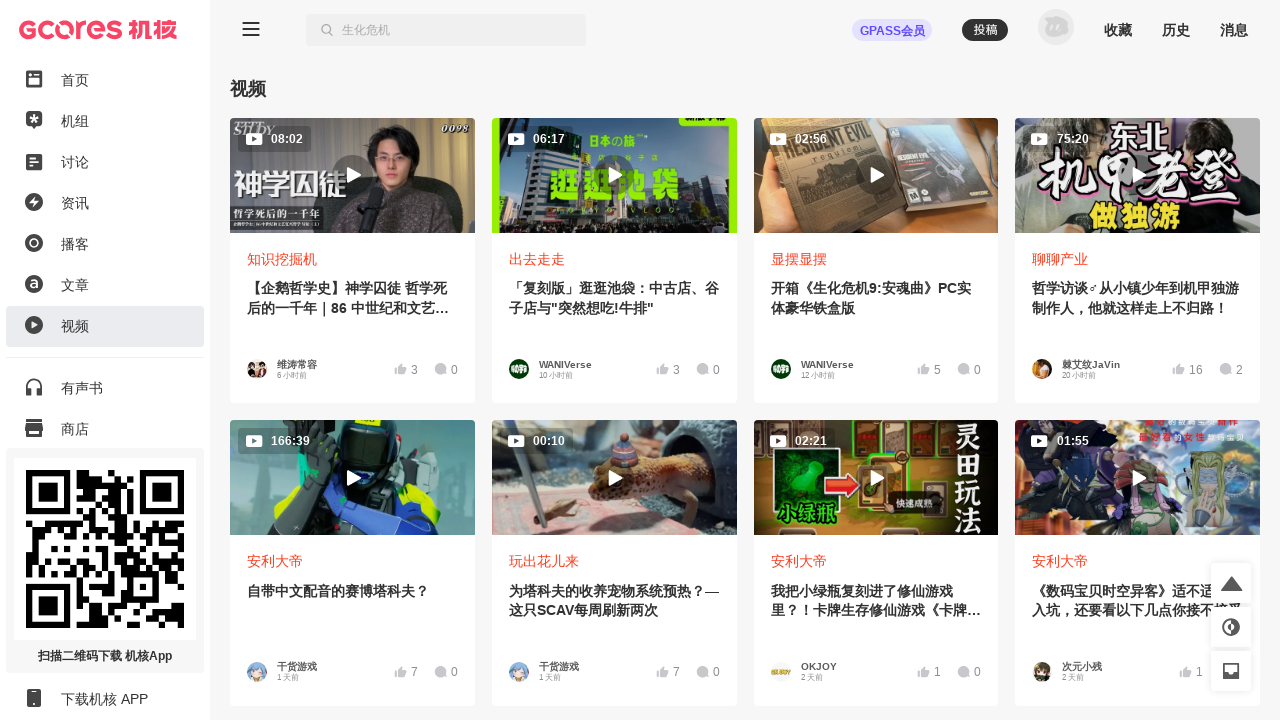

Located app_inner element
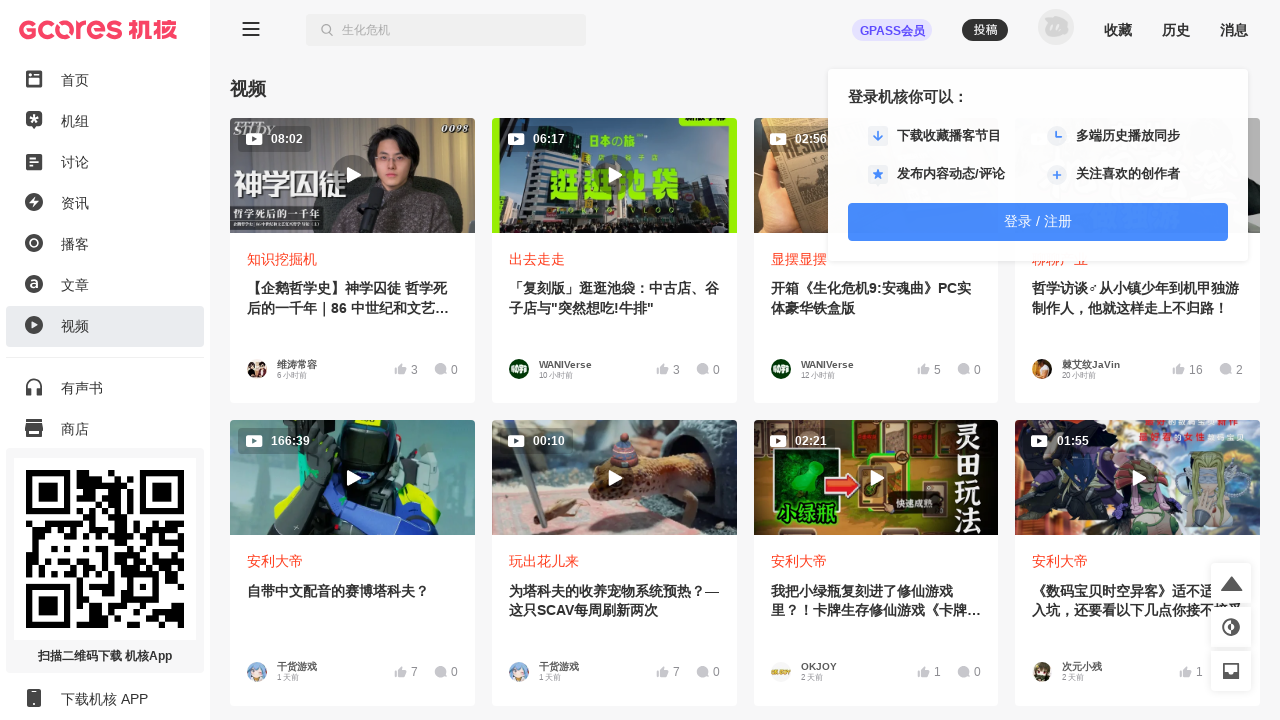

Verified page identifier is 'videos'
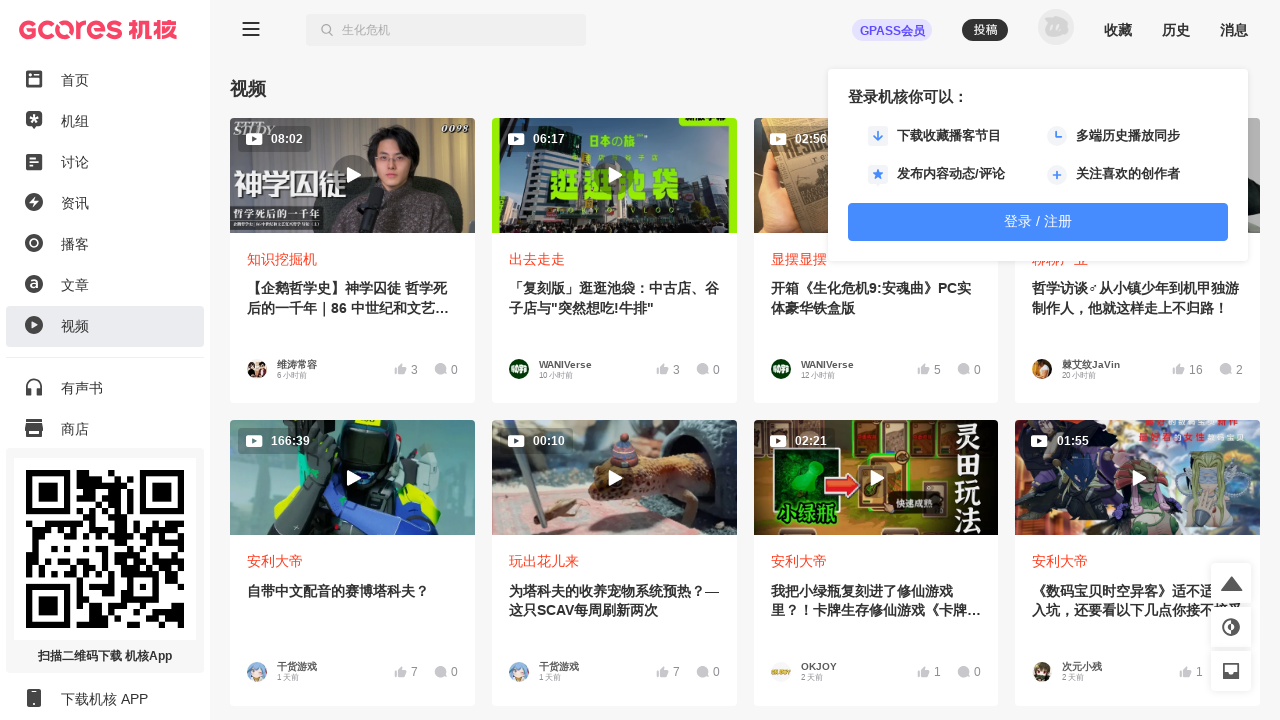

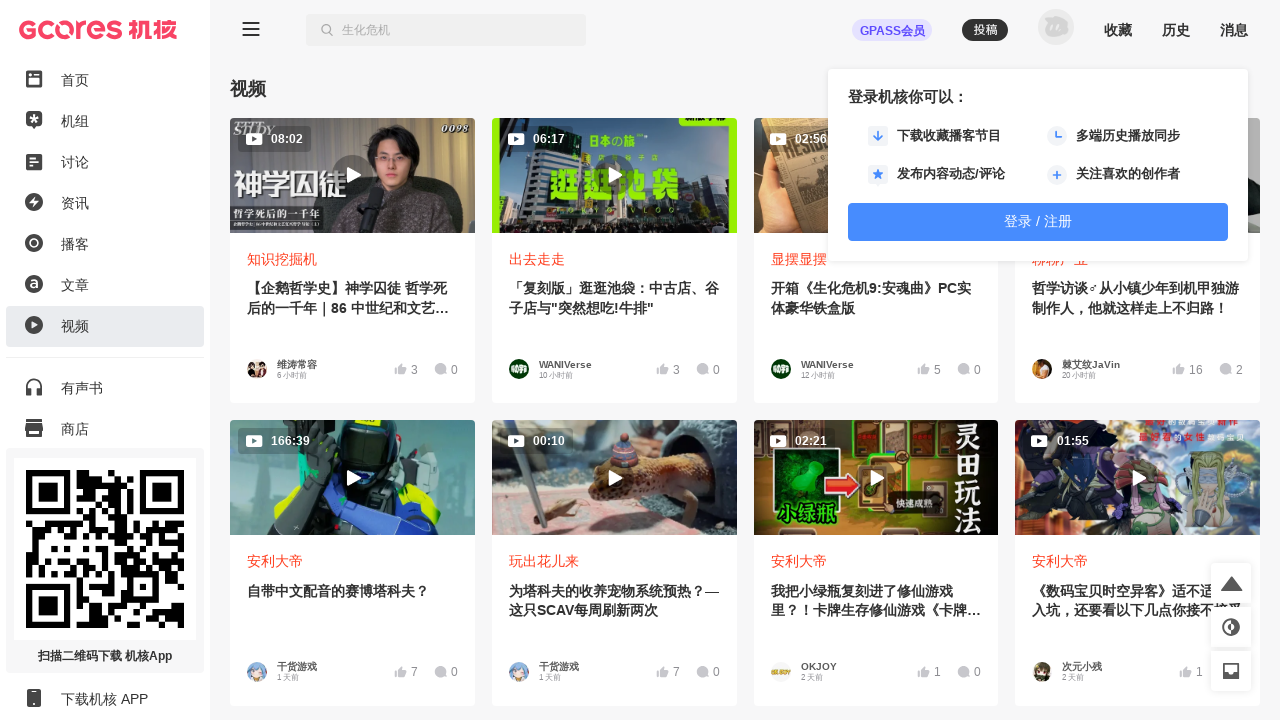